Tests form validation by entering an invalid email format and submitting the form to verify error handling behavior.

Starting URL: https://demoqa.com/text-box

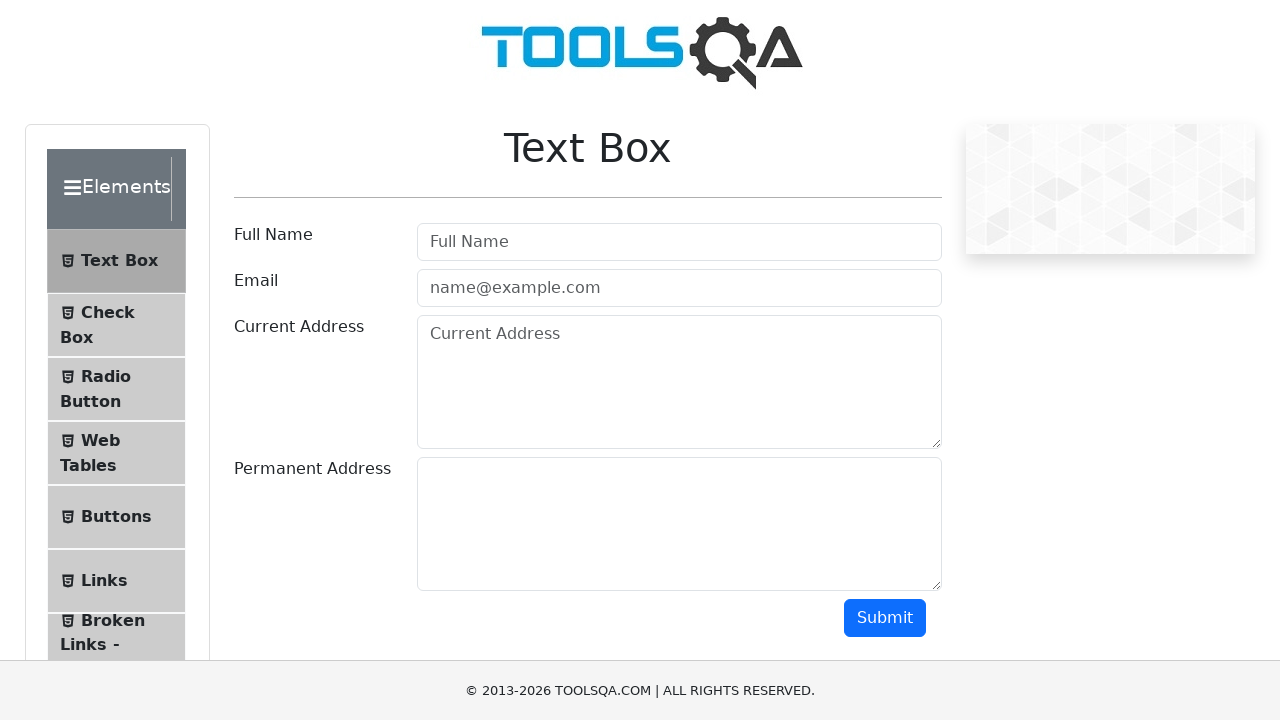

Filled user name field with 'Sarah Mitchell' on #userName
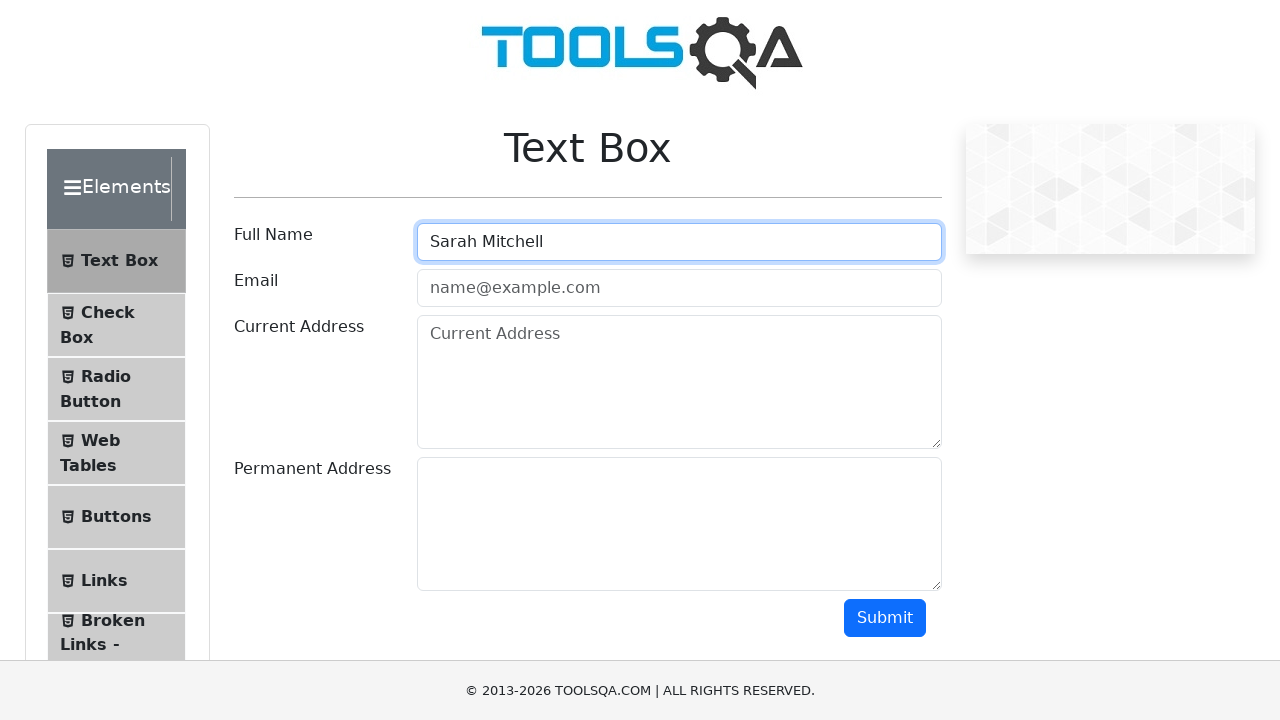

Filled email field with invalid format 'invalid-email' on #userEmail
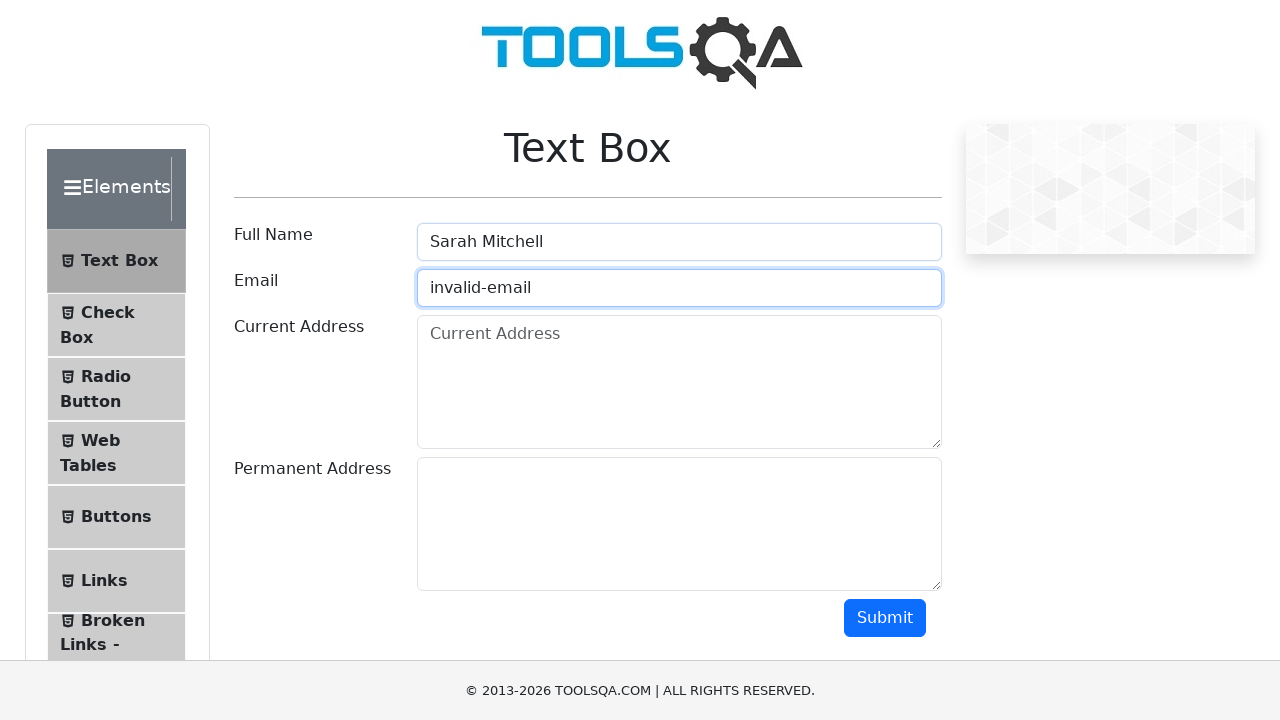

Filled current address field with '789 Pine Road' on #currentAddress
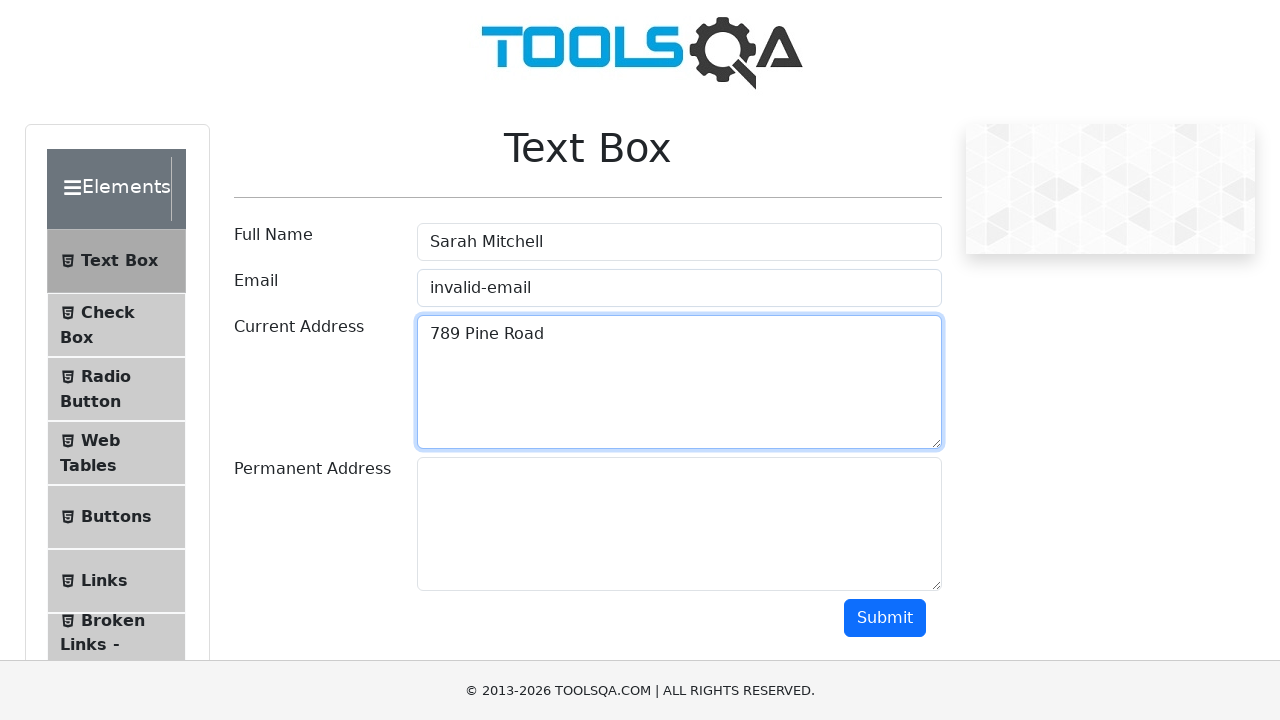

Filled permanent address field with '321 Elm Boulevard' on #permanentAddress
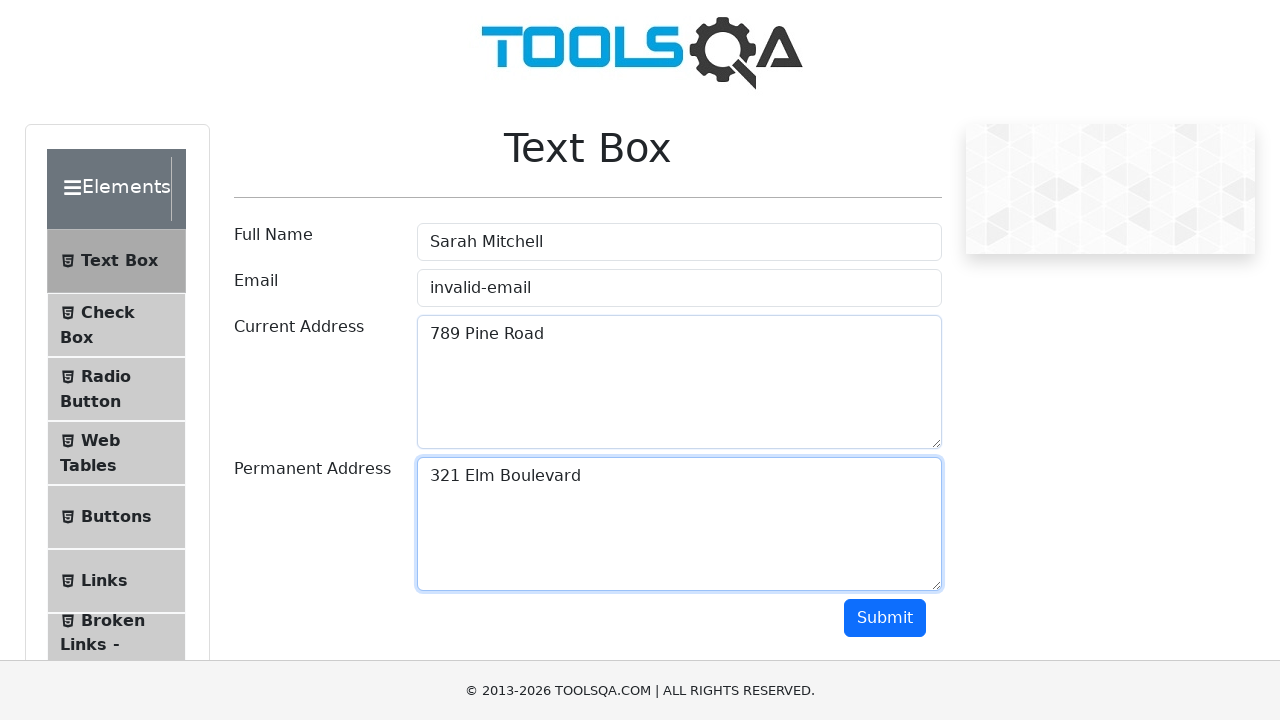

Clicked submit button to submit form with invalid email at (885, 618) on #submit
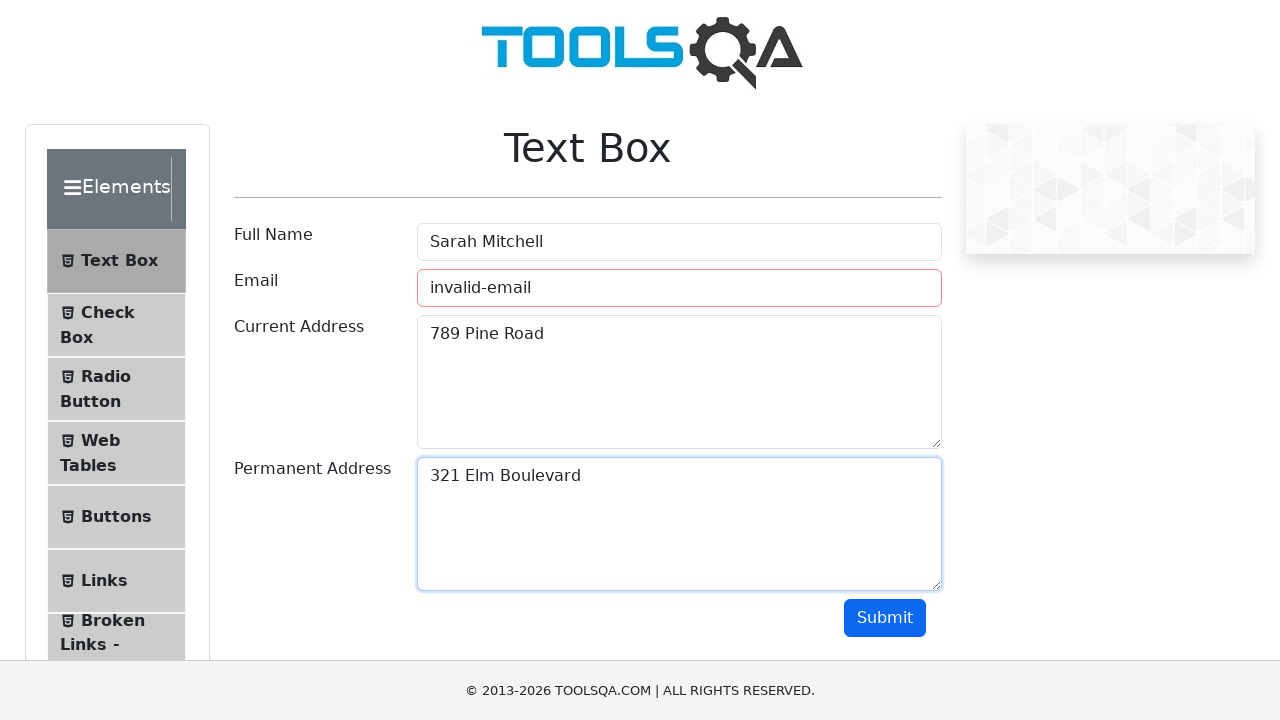

Waited 500ms for form validation to occur and display error messages
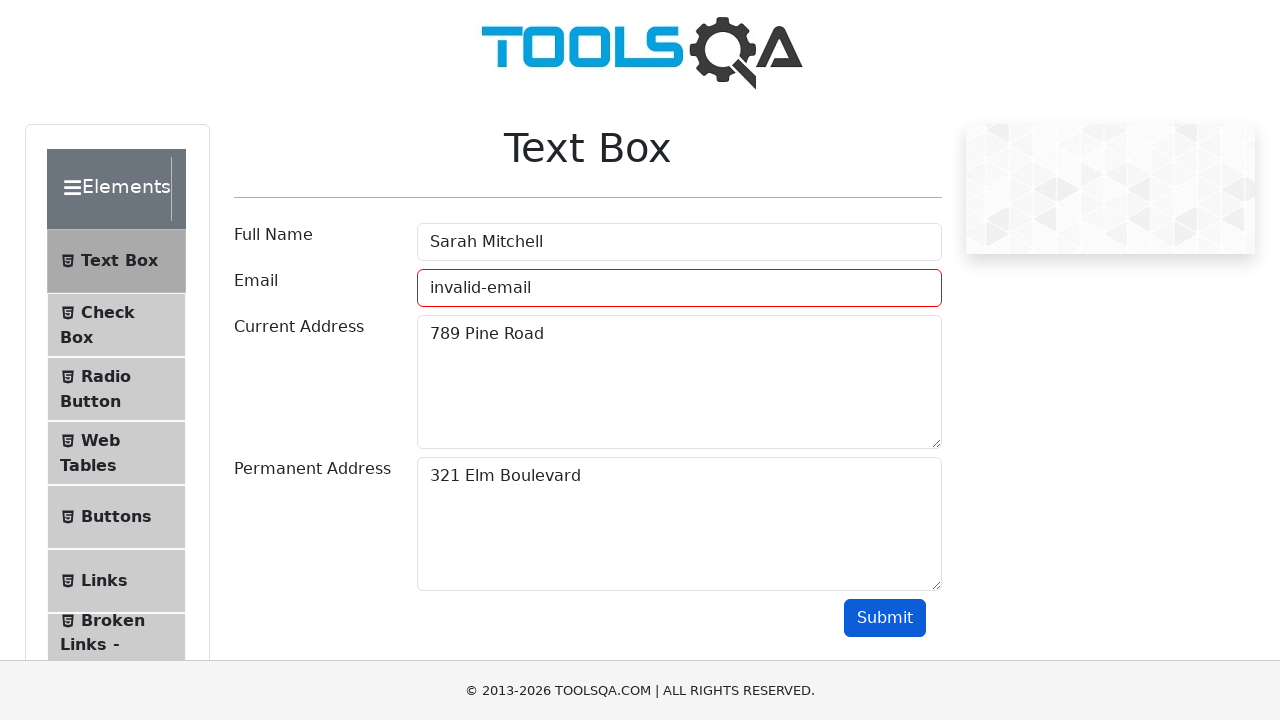

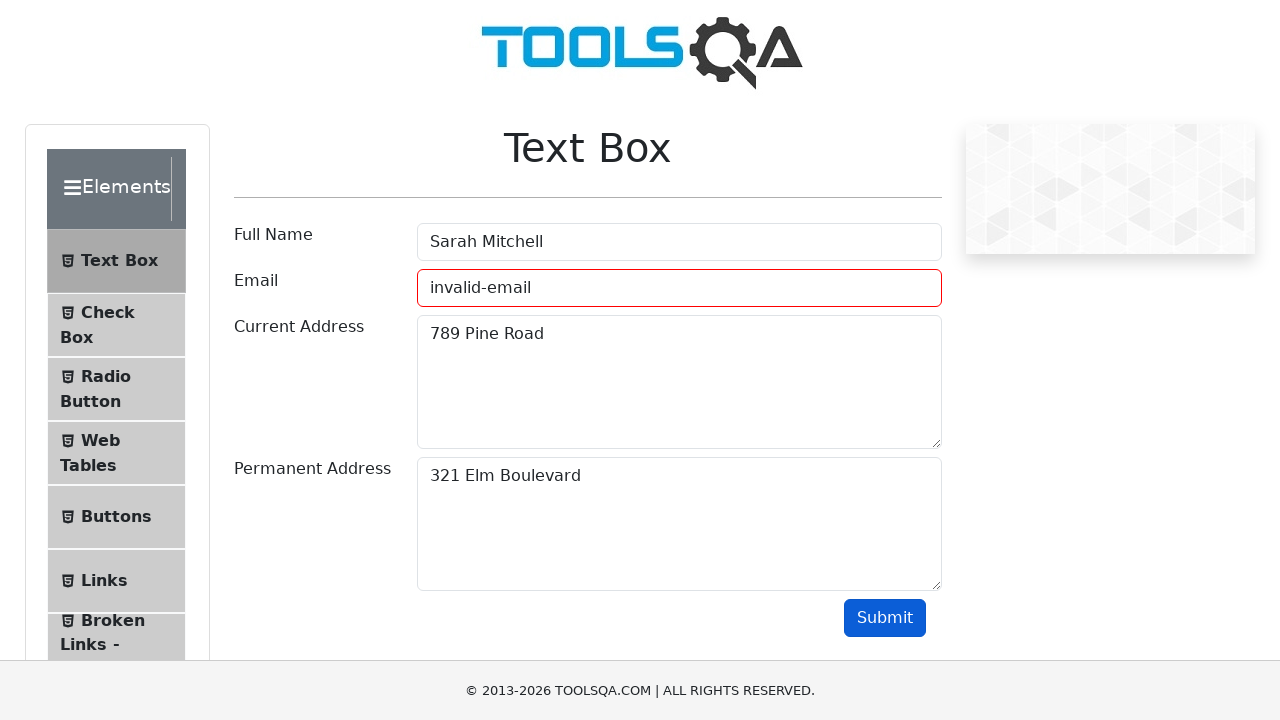